Tests dynamic controls page by removing a checkbox element, verifying it's gone, then adding it back and verifying it's visible again

Starting URL: http://the-internet.herokuapp.com/dynamic_controls

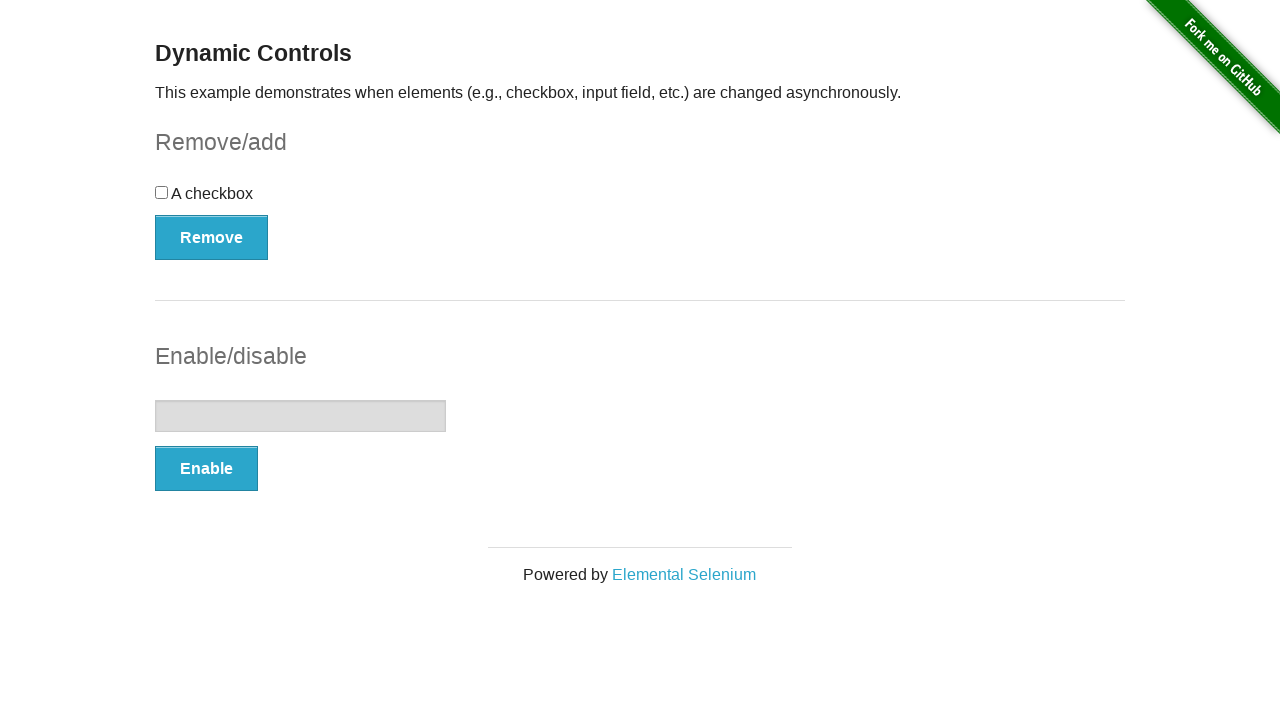

Navigated to dynamic controls page
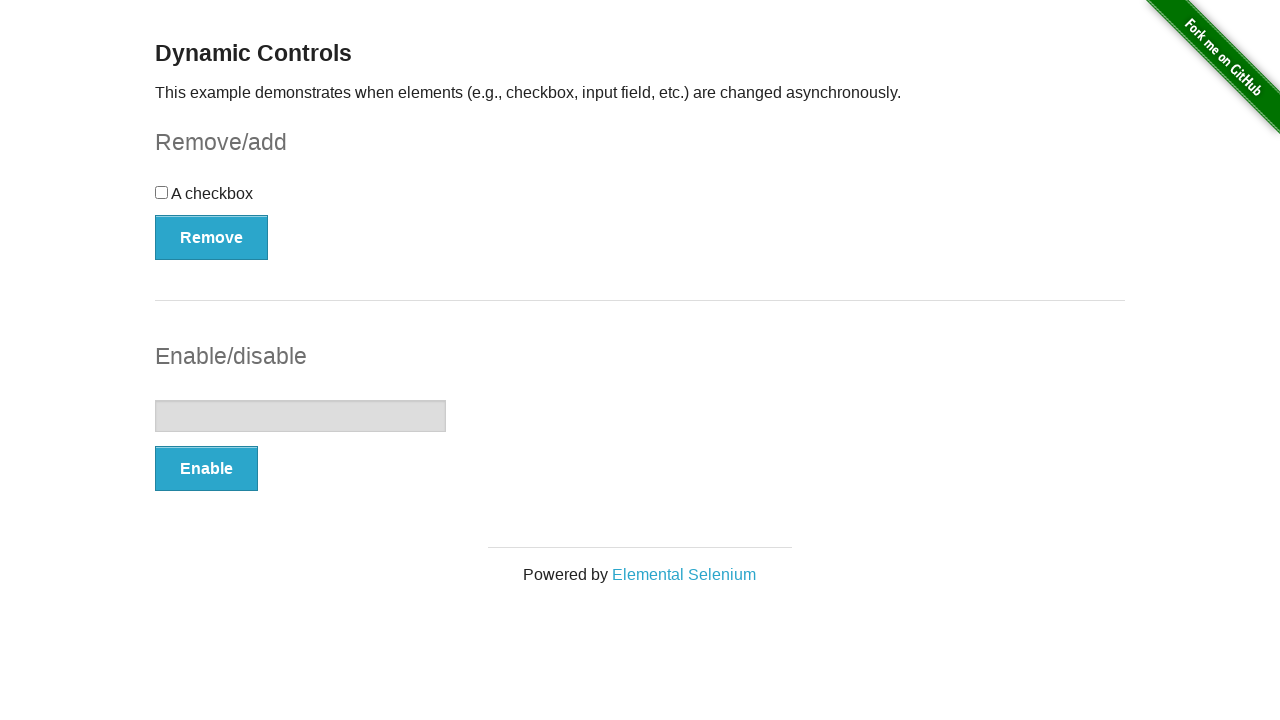

Clicked Remove button to remove checkbox at (212, 237) on xpath=//button[contains(text(),'Remove')]
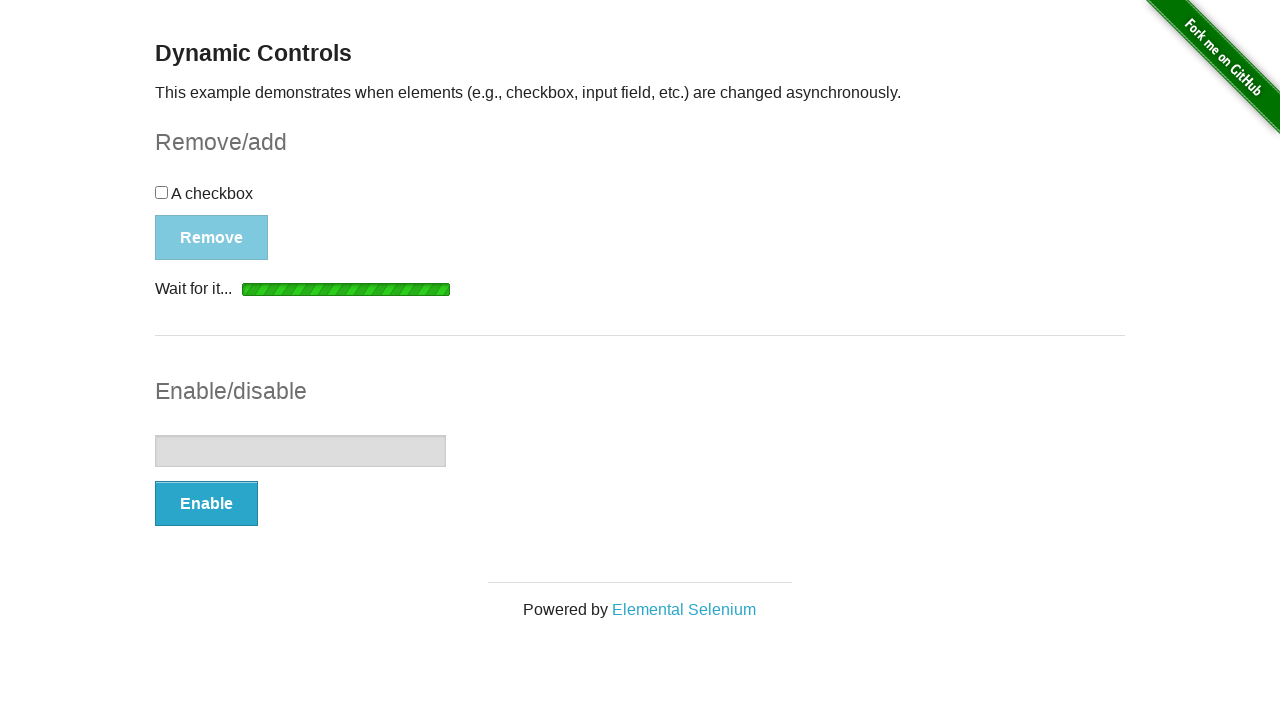

Verified checkbox element was detached from DOM
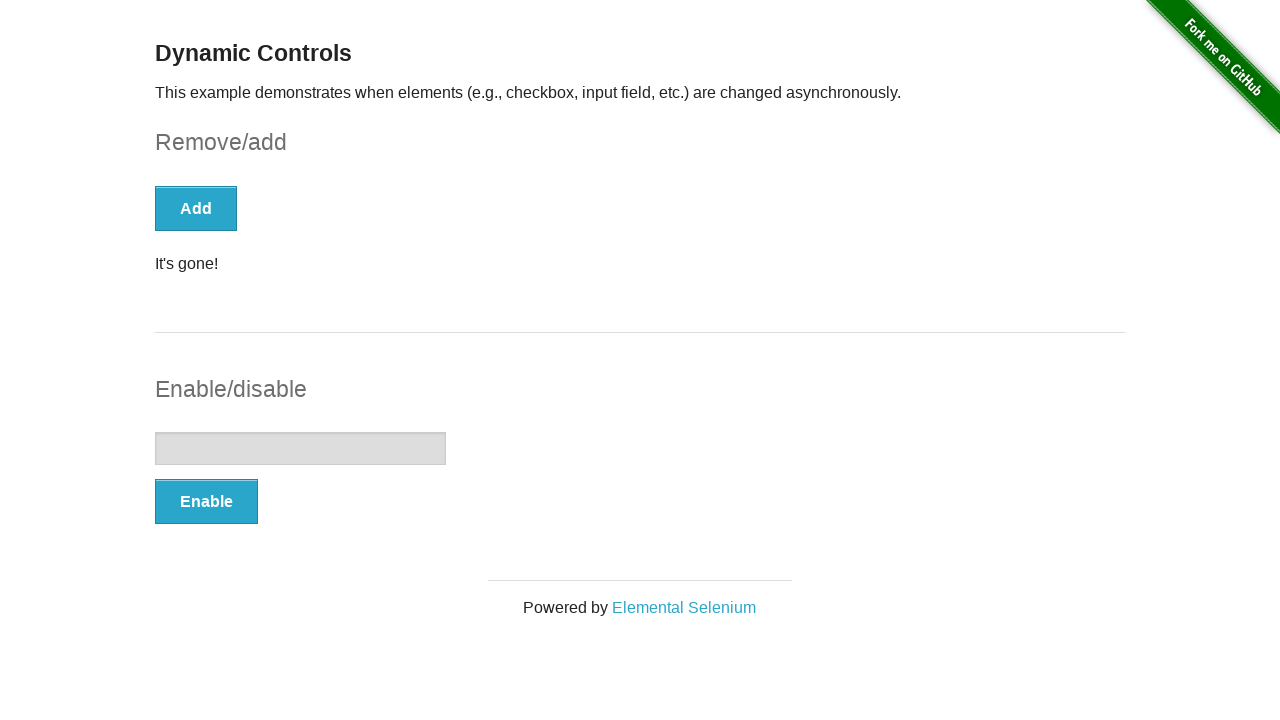

Clicked Add button to restore checkbox at (196, 208) on xpath=//button[contains(text(),'Add')]
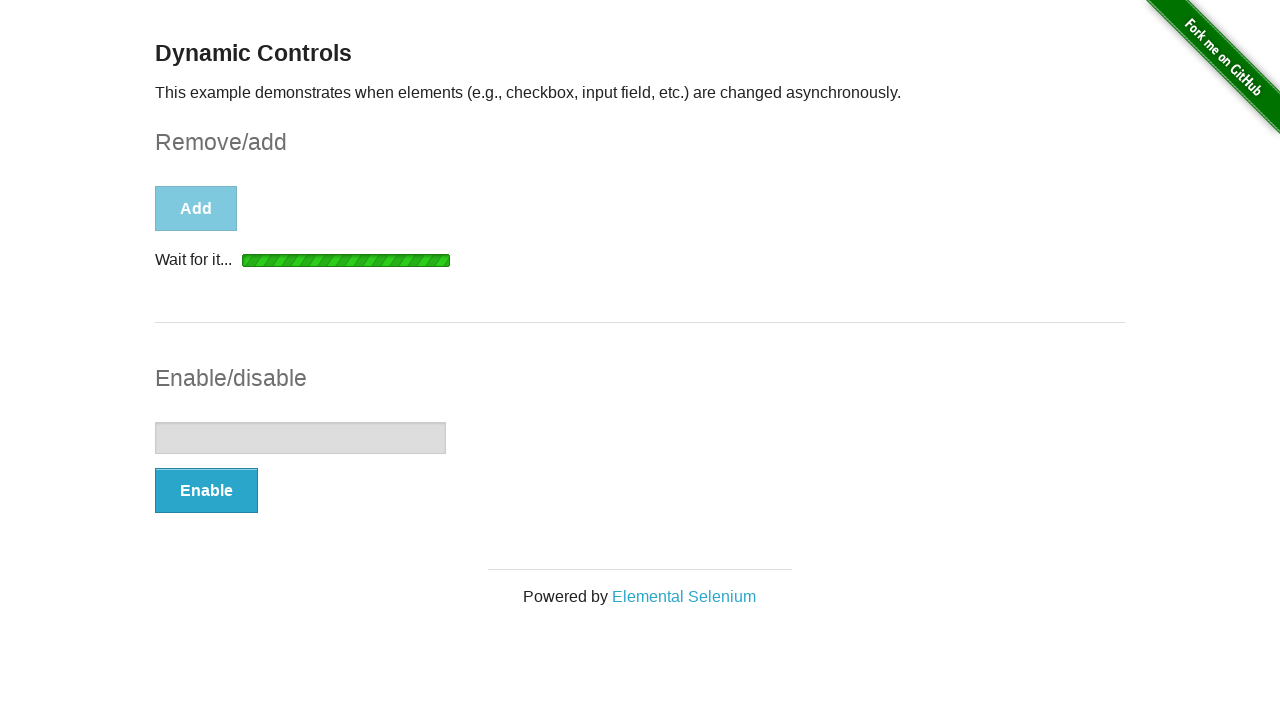

Verified checkbox element is visible again
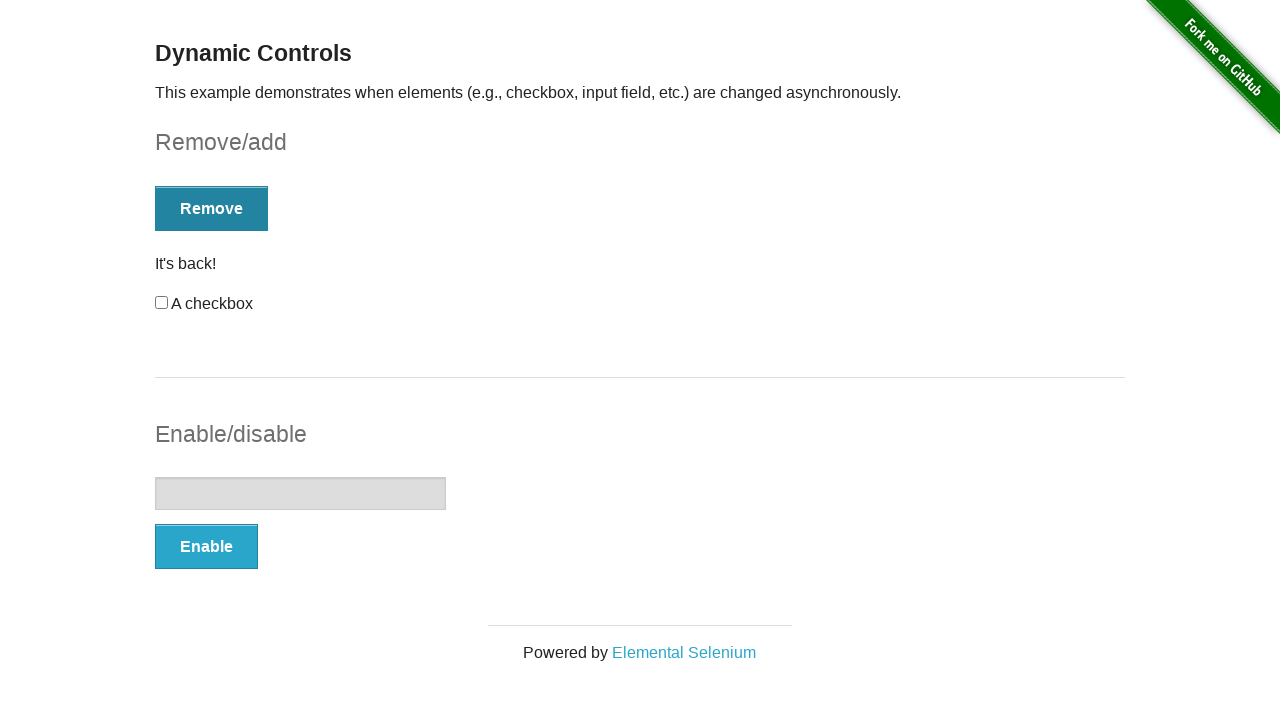

Assertion passed: checkbox is visible
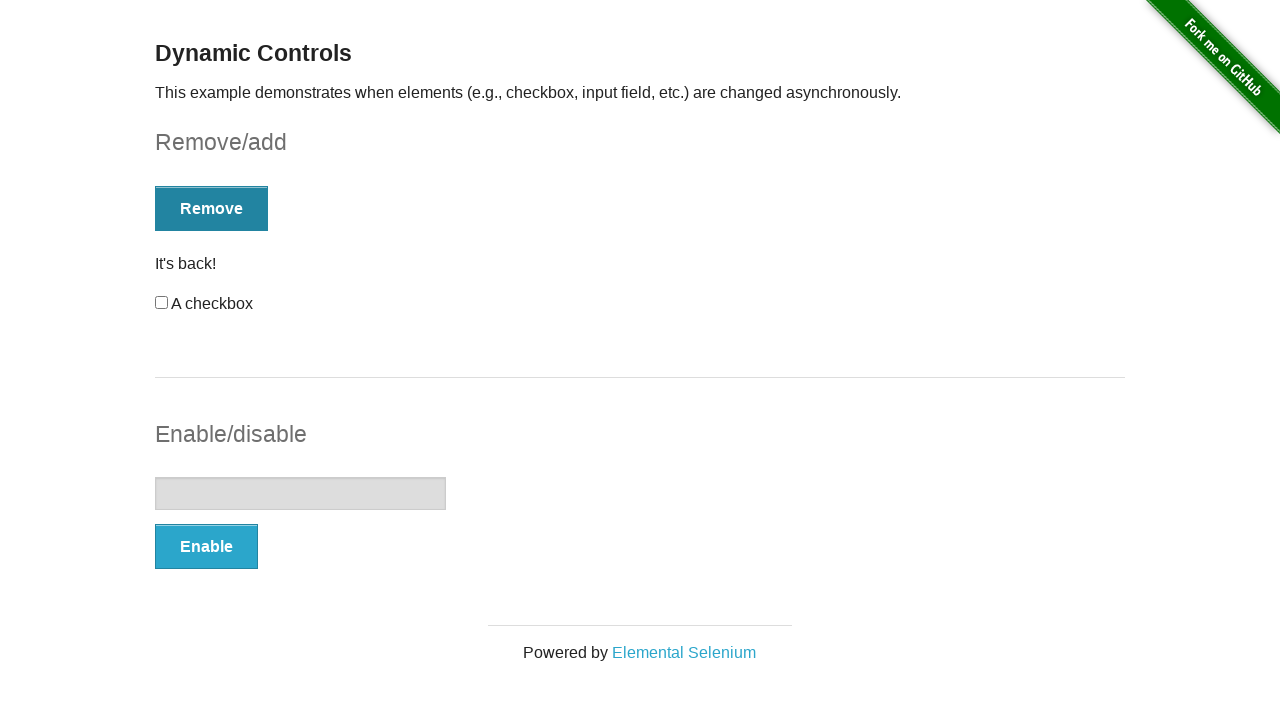

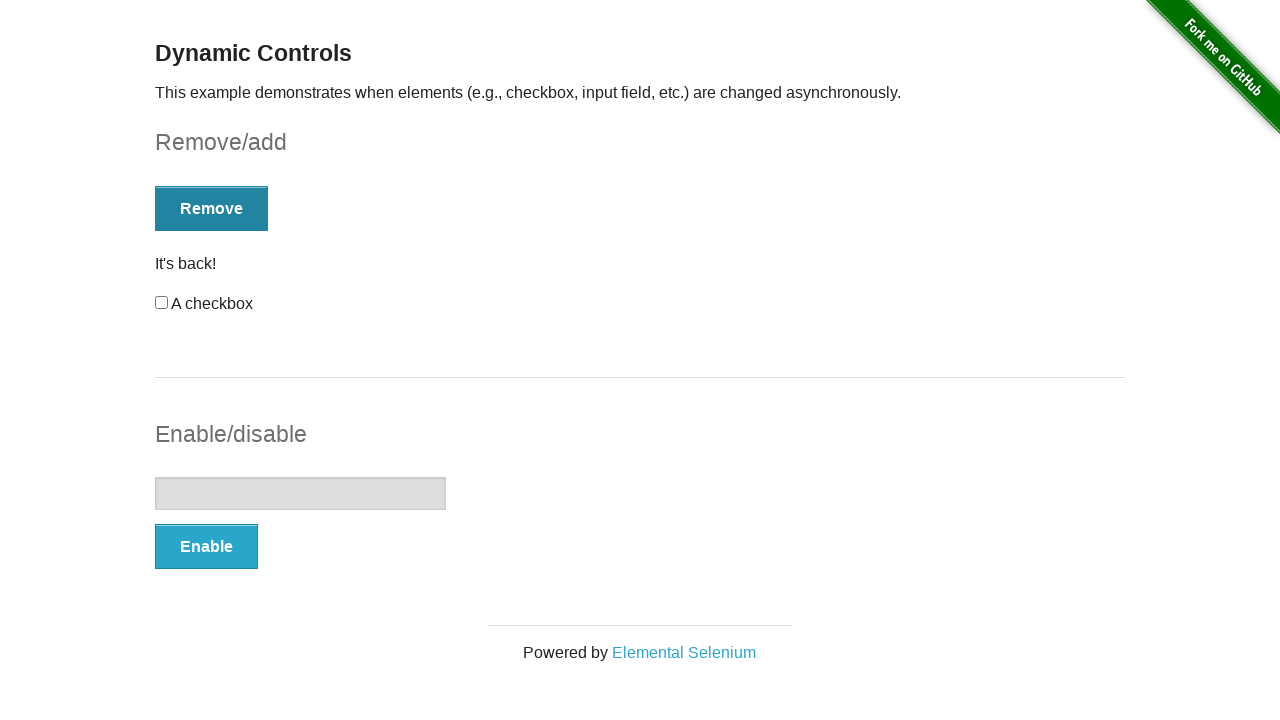